Tests file upload functionality by selecting a file and submitting the upload form

Starting URL: http://the-internet.herokuapp.com/upload

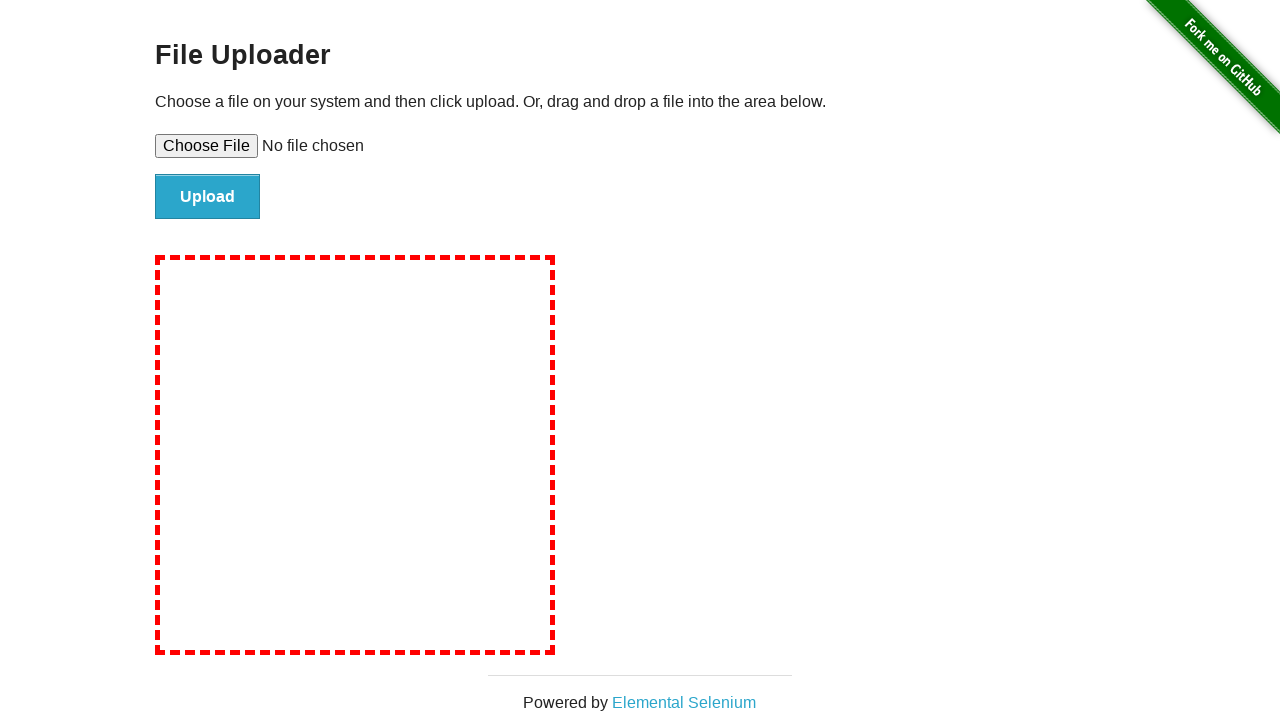

Selected file for upload
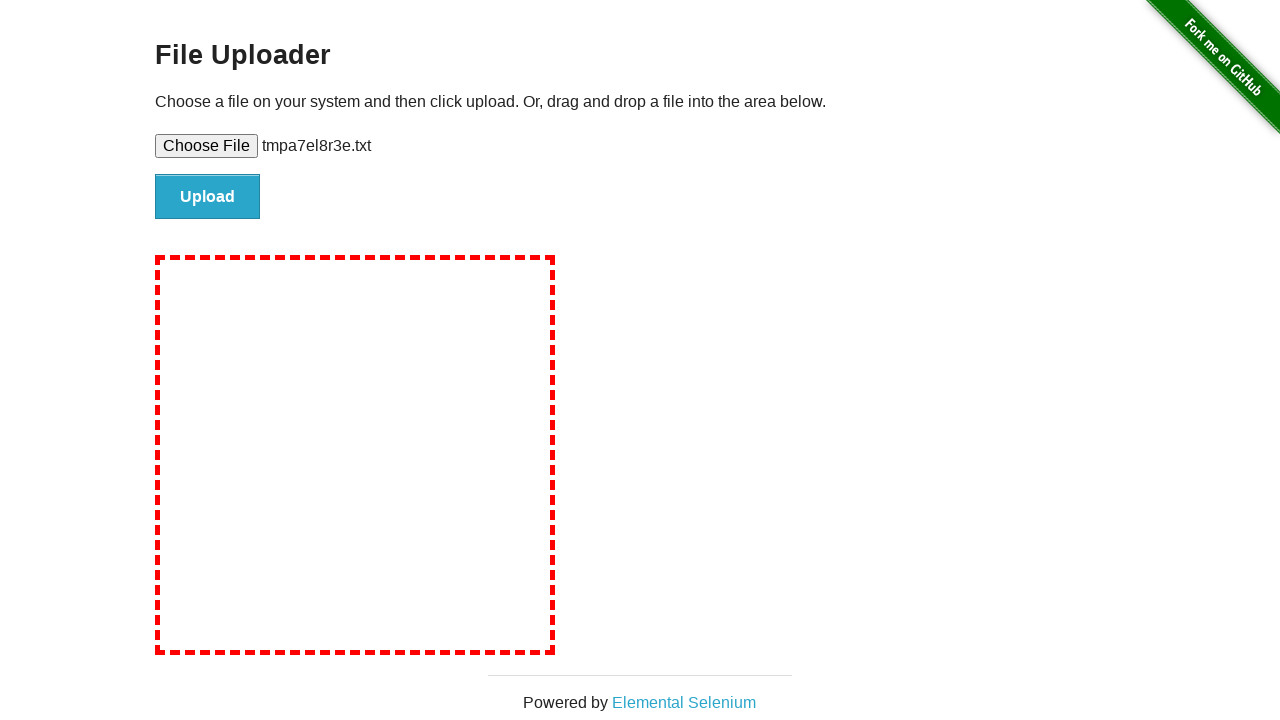

Clicked upload button to submit form at (208, 197) on #file-submit
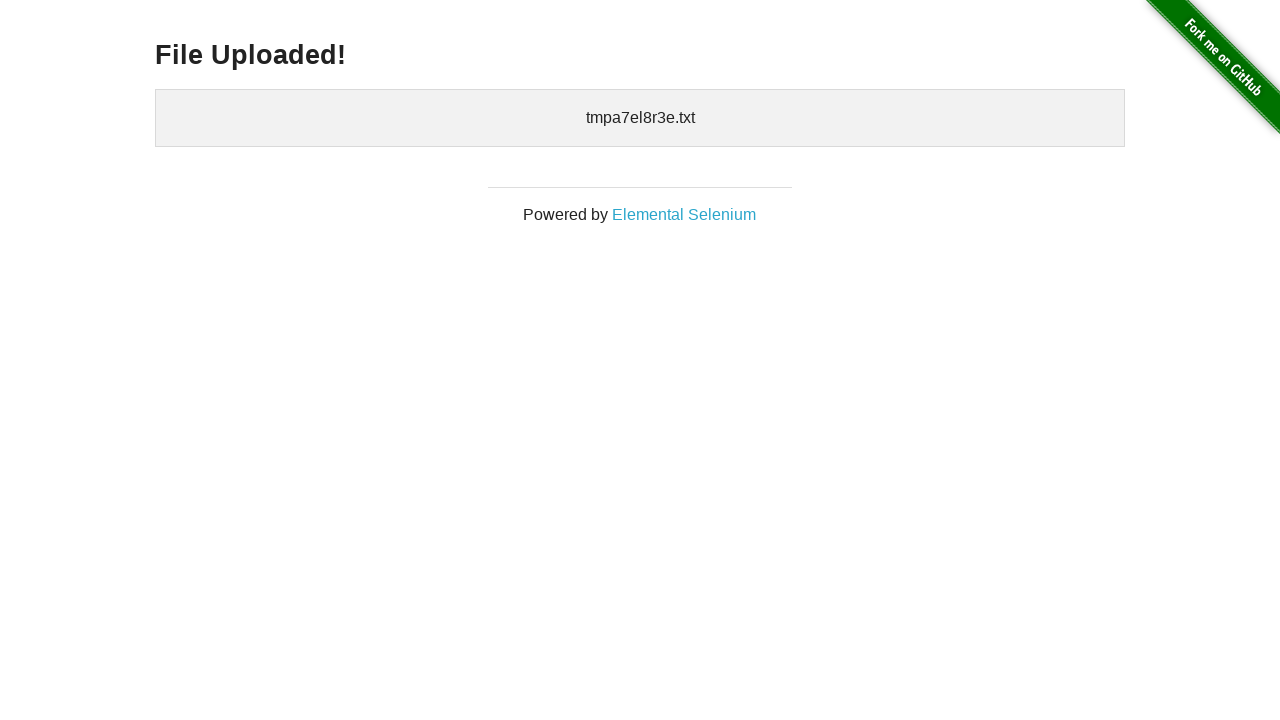

File upload completed and confirmation appeared
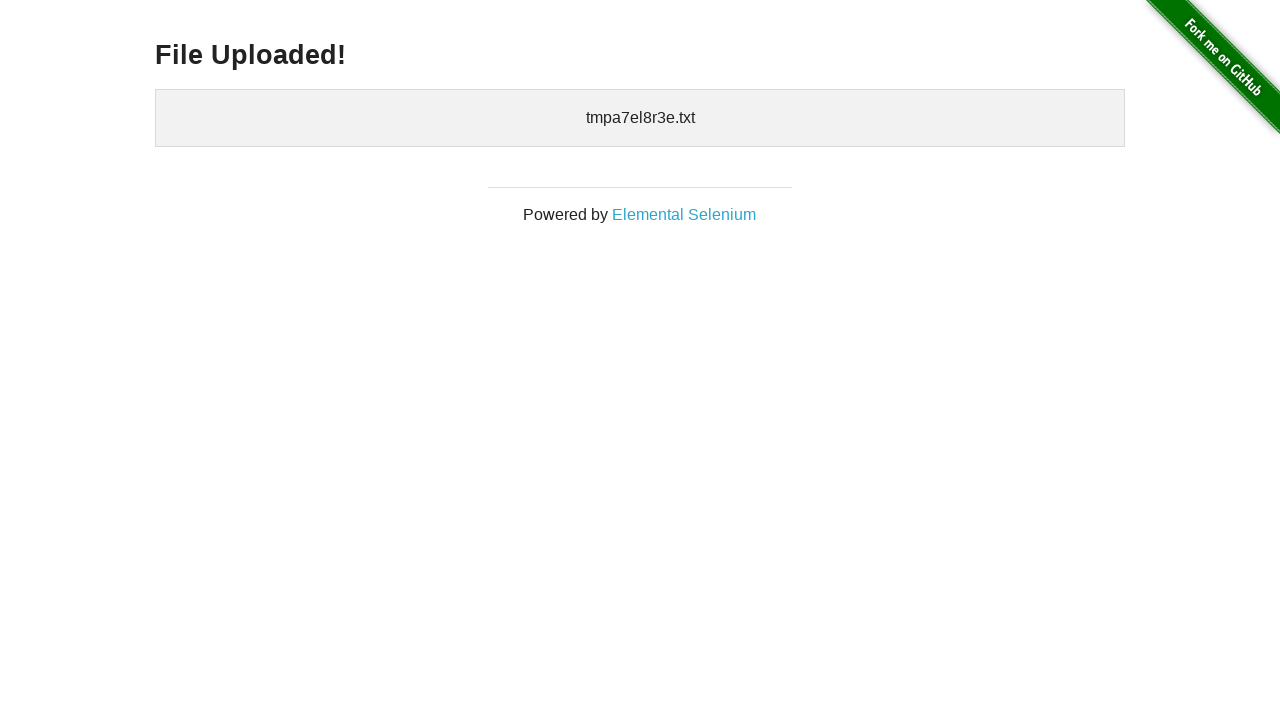

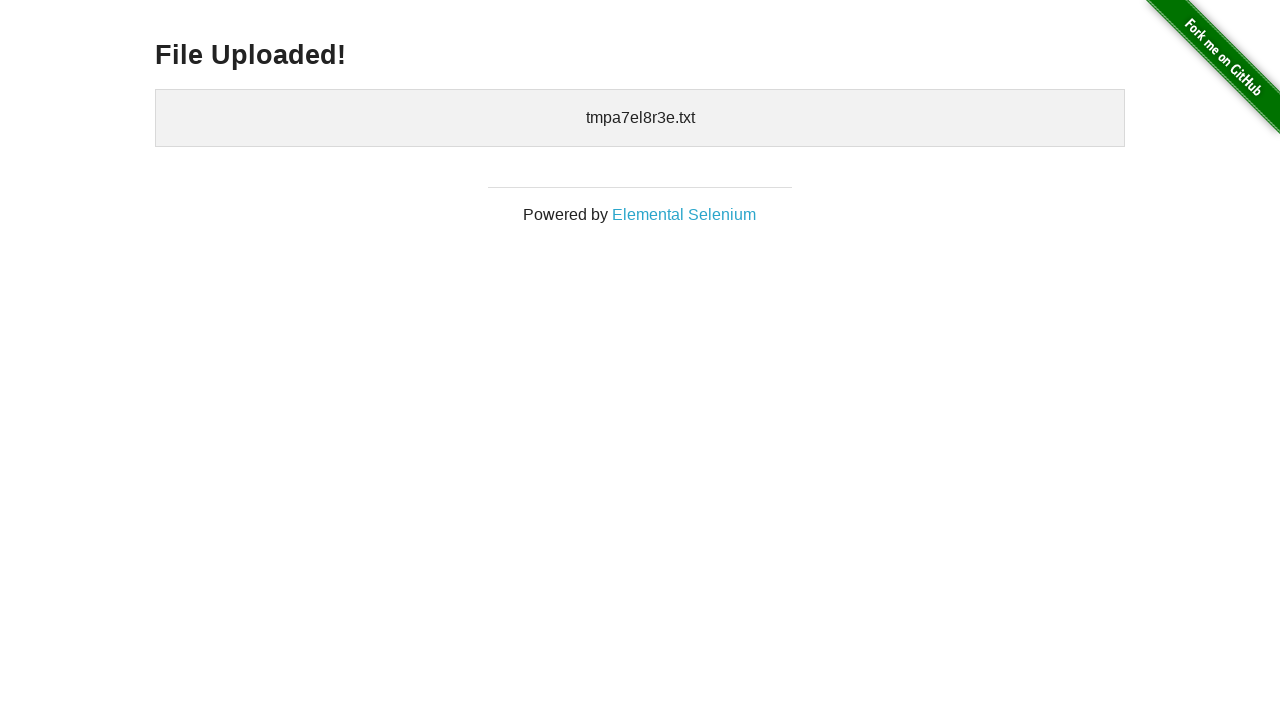